Tests DuckDuckGo search functionality by searching for "LambdaTest" in one tab and "LambdaTest Blog" in a new tab within the same browser context, then verifies both page titles contain the expected search terms.

Starting URL: https://duckduckgo.com

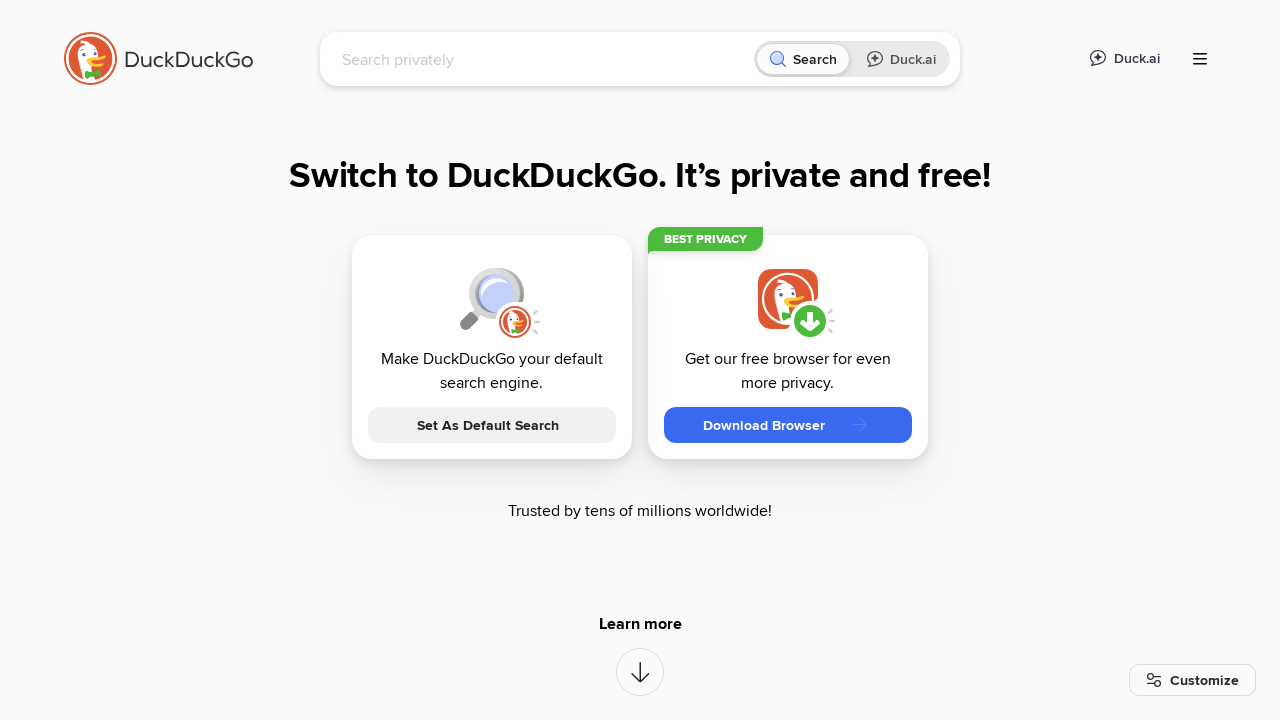

Clicked on search input field at (544, 59) on [name="q"]
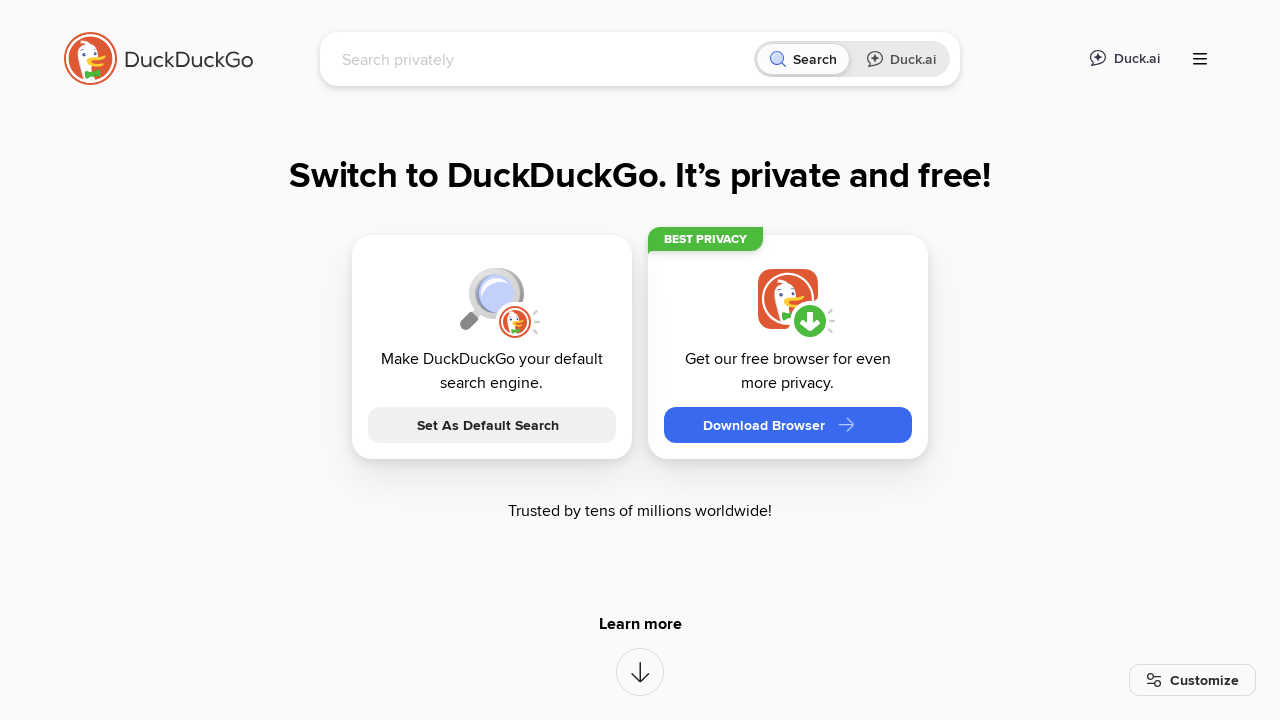

Typed 'LambdaTest' in search field on [name="q"]
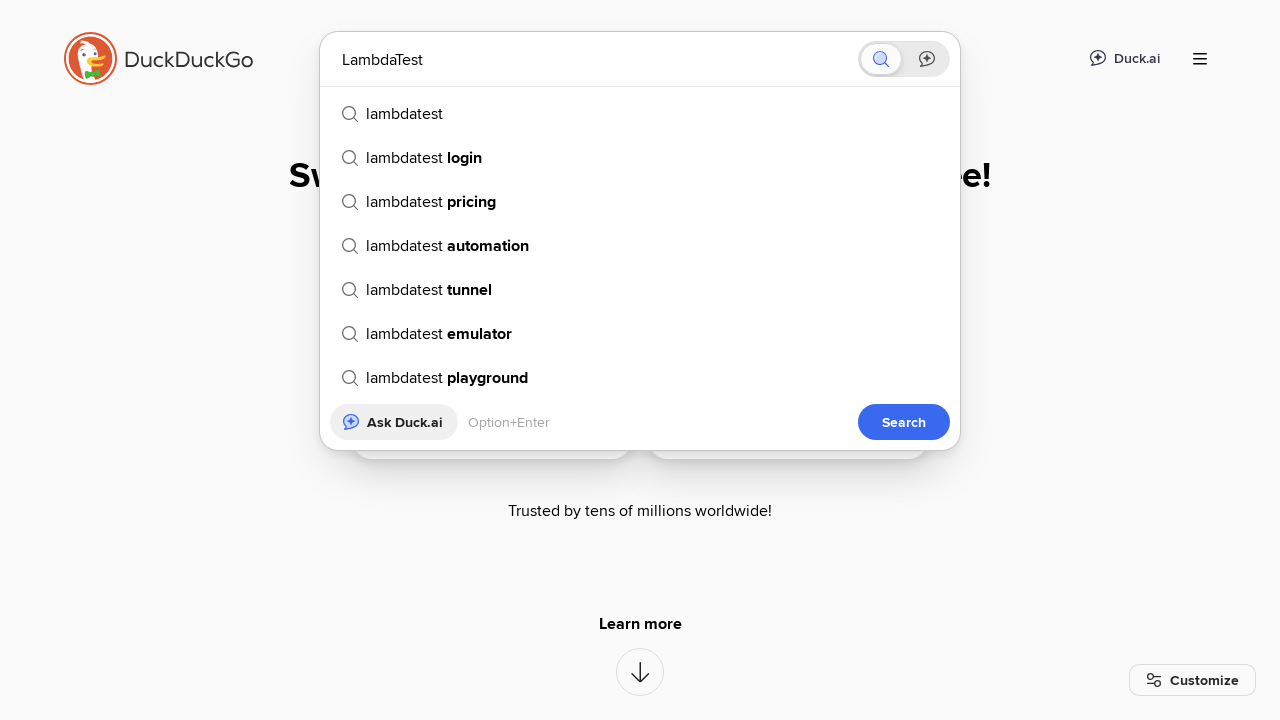

Pressed Enter to search for 'LambdaTest' on [name="q"]
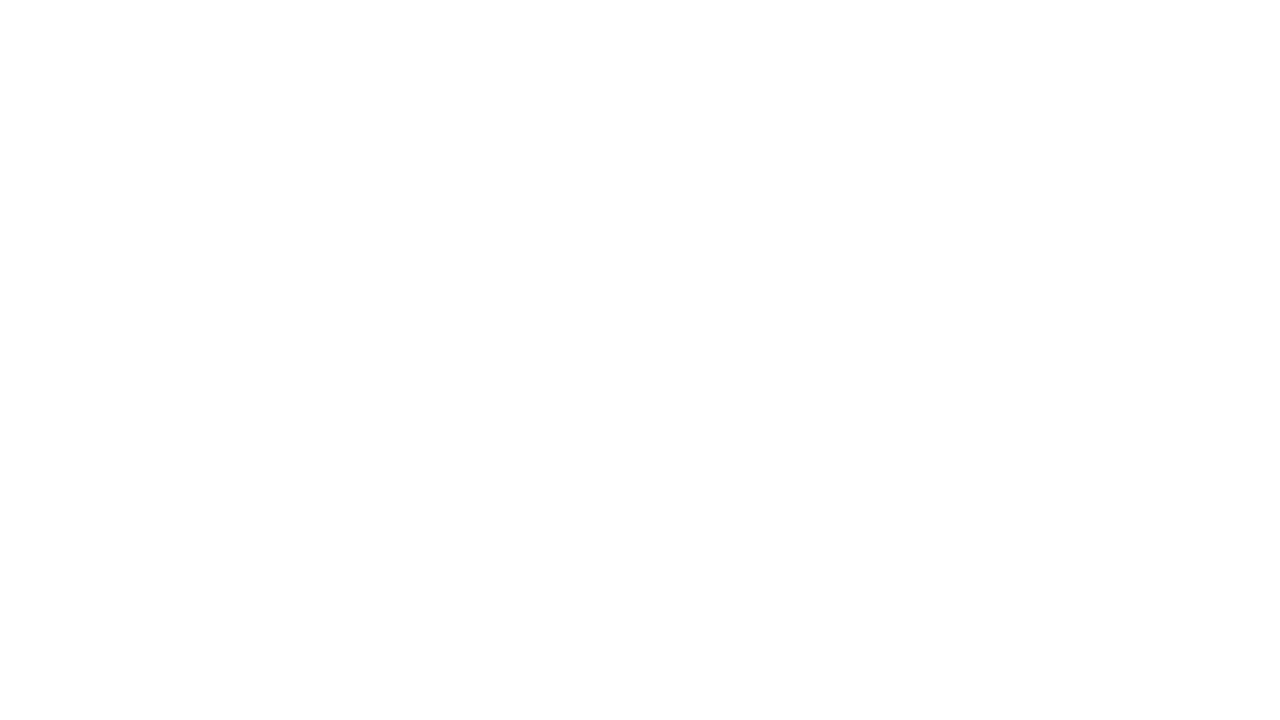

Search results loaded for 'LambdaTest'
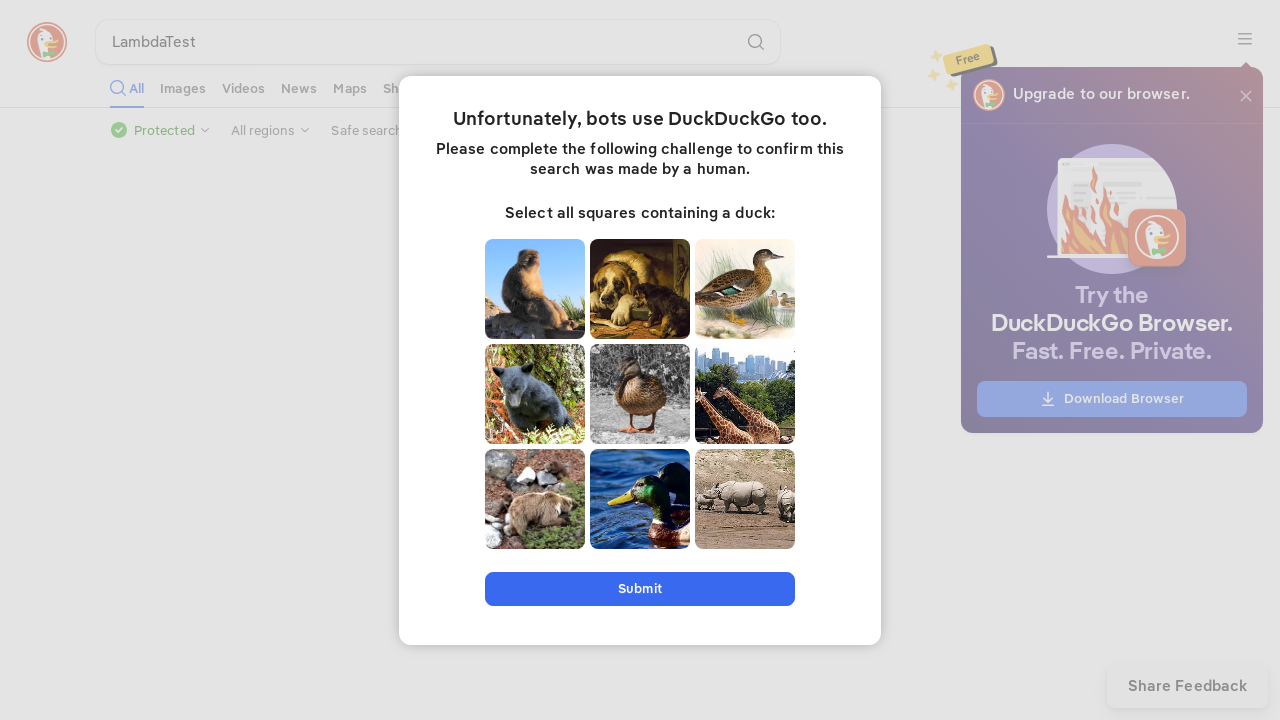

Retrieved page title: LambdaTest at DuckDuckGo
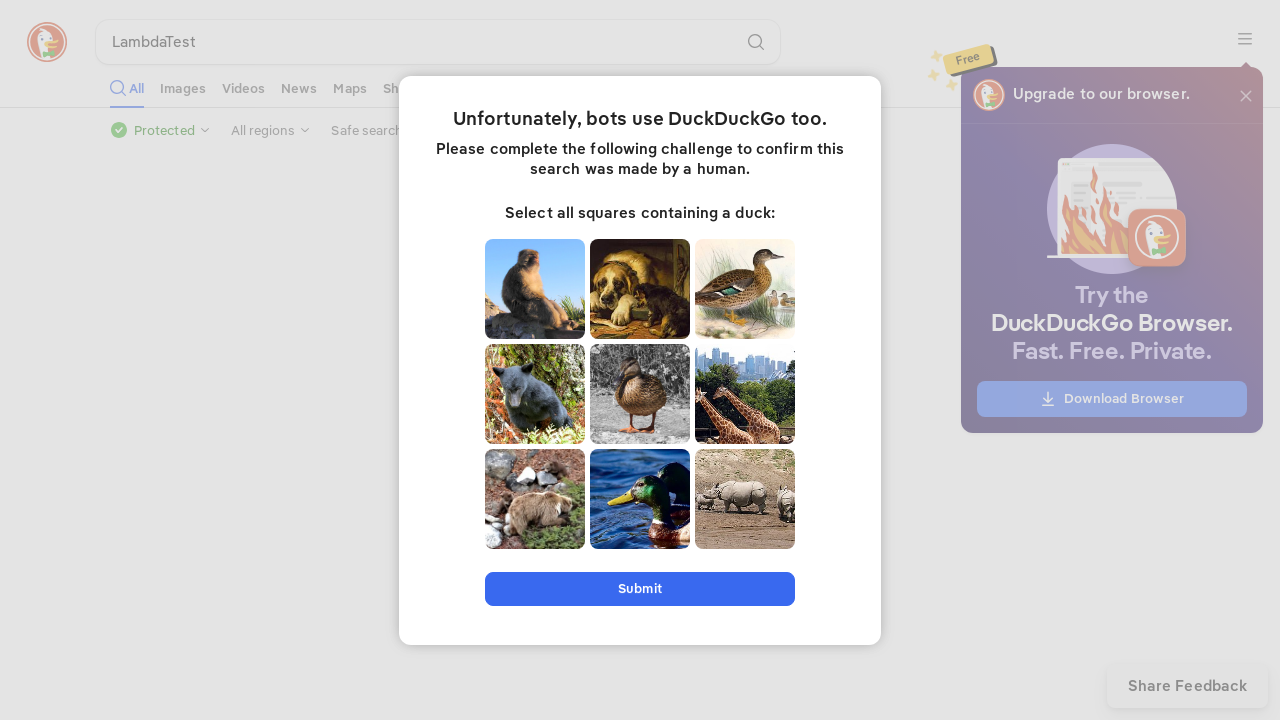

Created new page in browser context
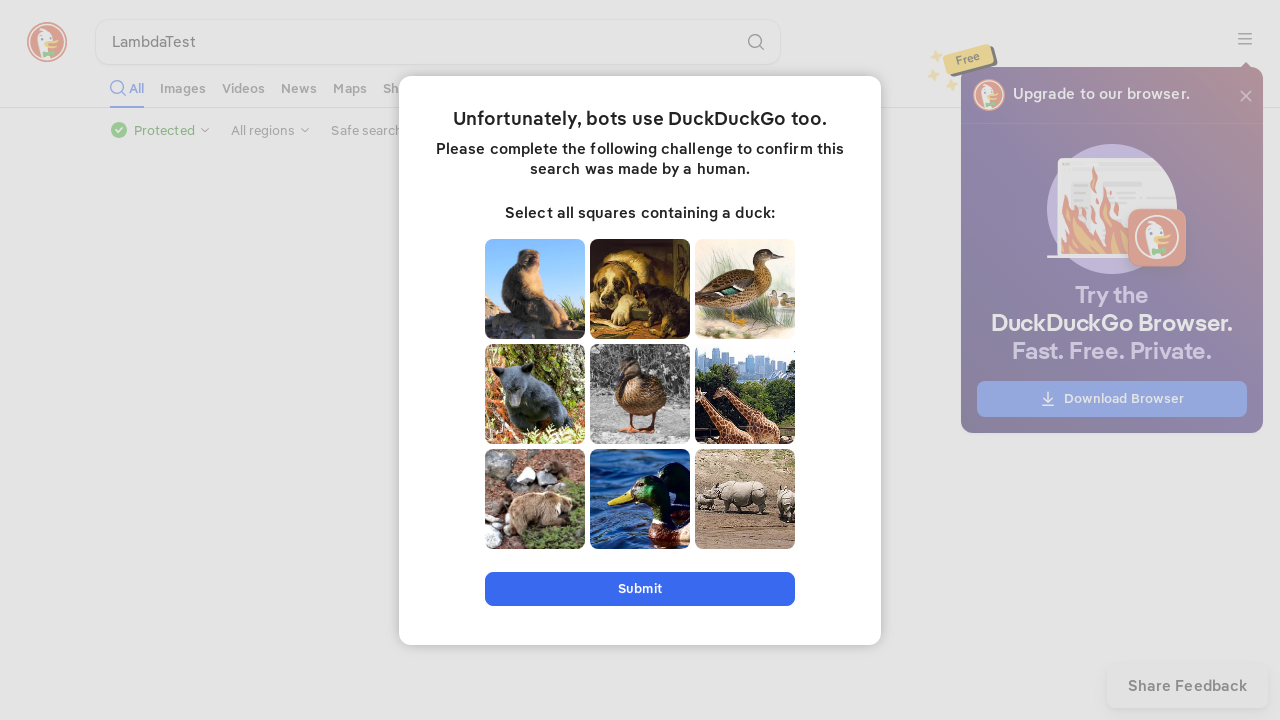

Navigated to DuckDuckGo homepage in new page
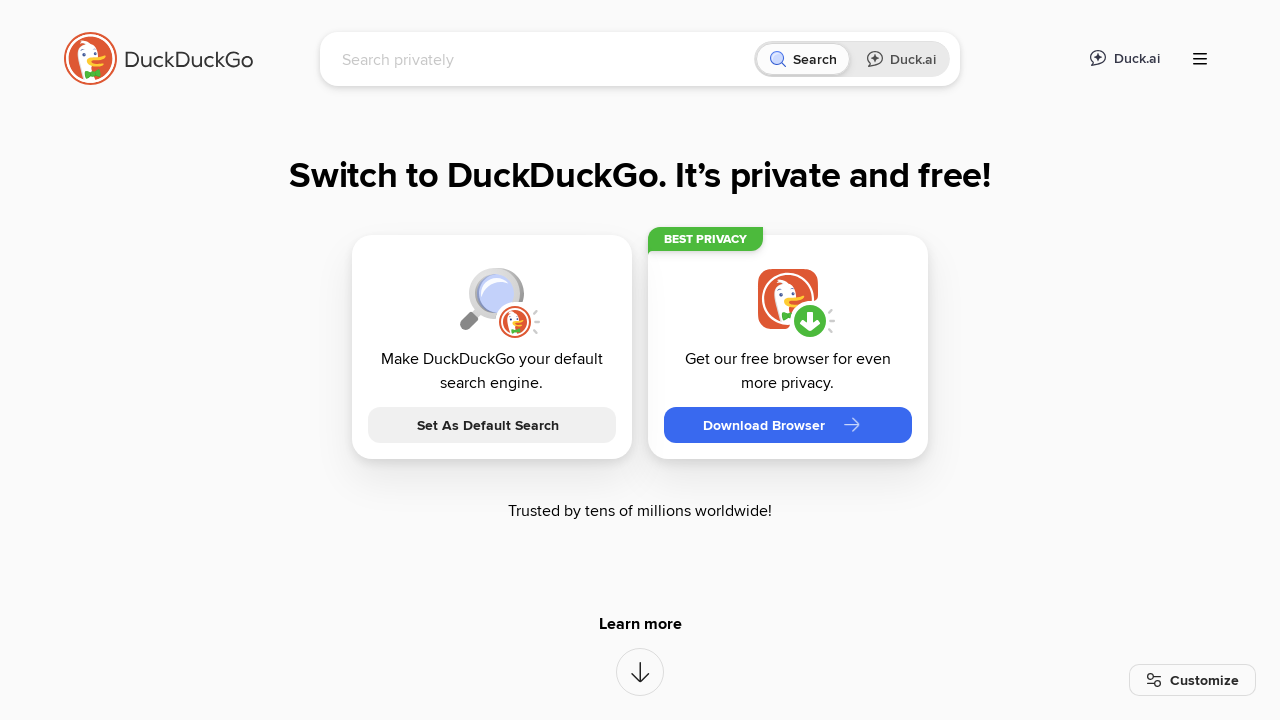

Clicked on search input field in new page at (544, 59) on [name="q"]
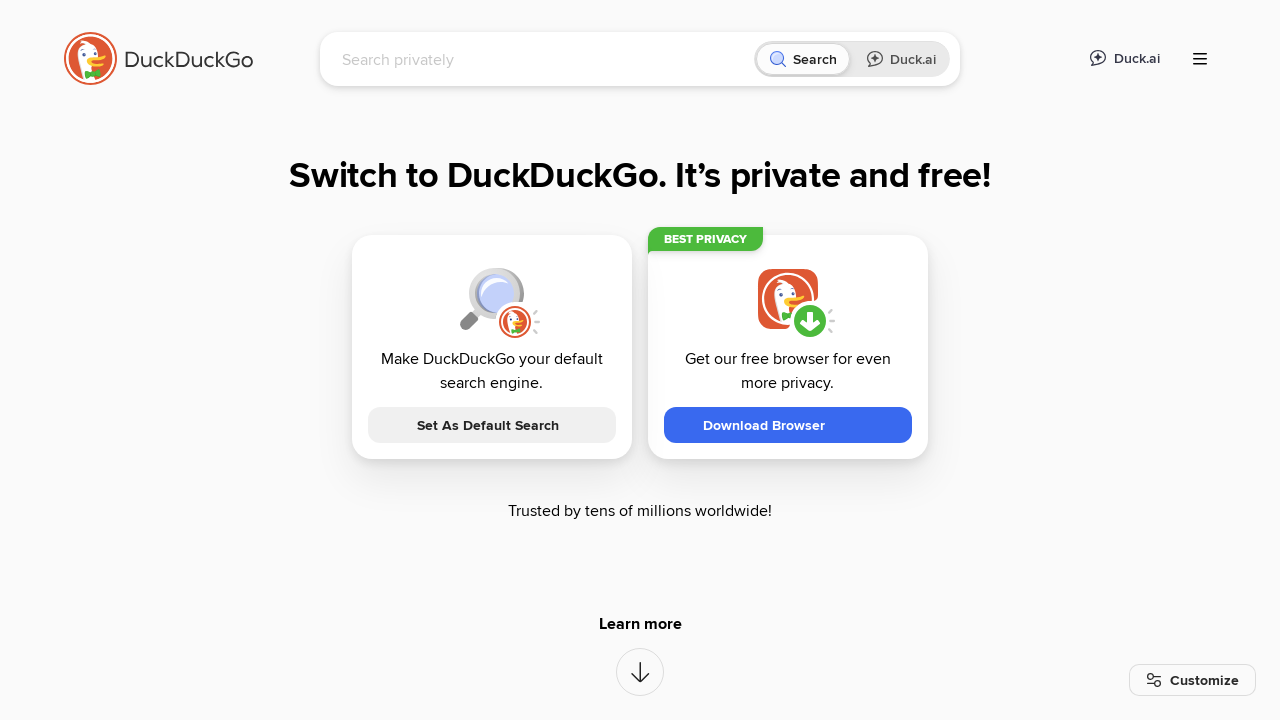

Typed 'LambdaTest Blog' in search field on [name="q"]
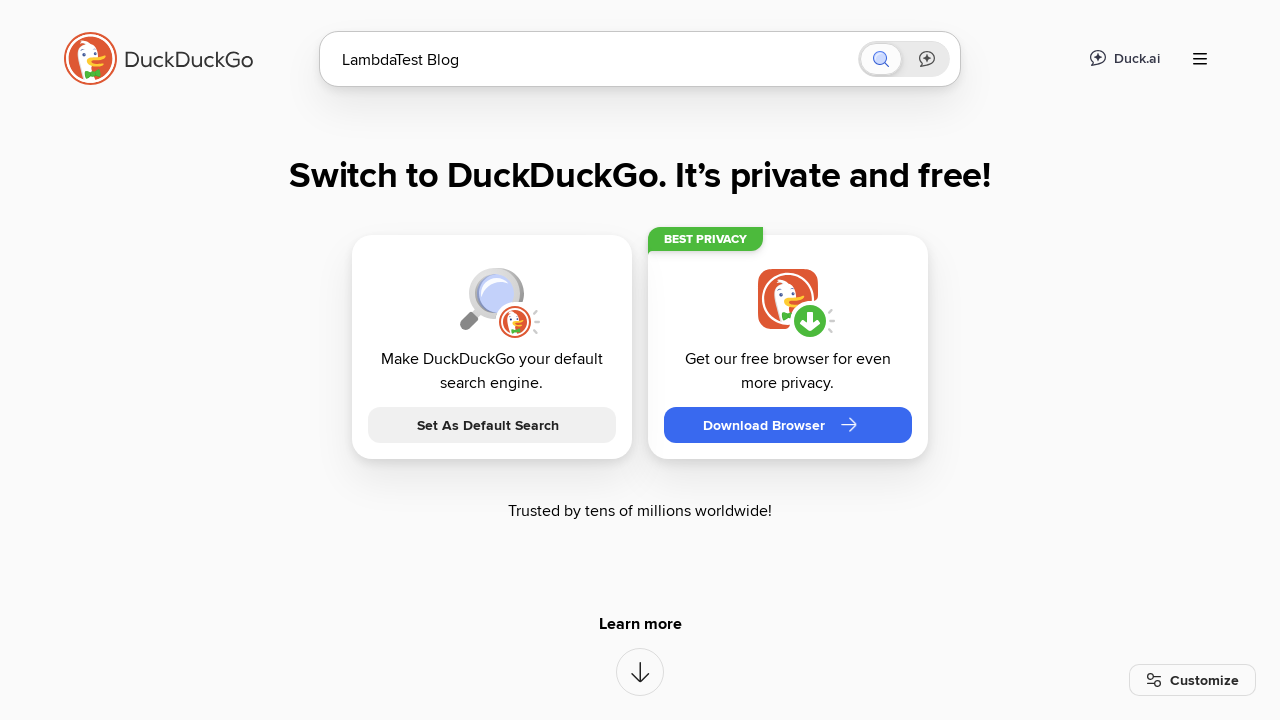

Pressed Enter to search for 'LambdaTest Blog' on [name="q"]
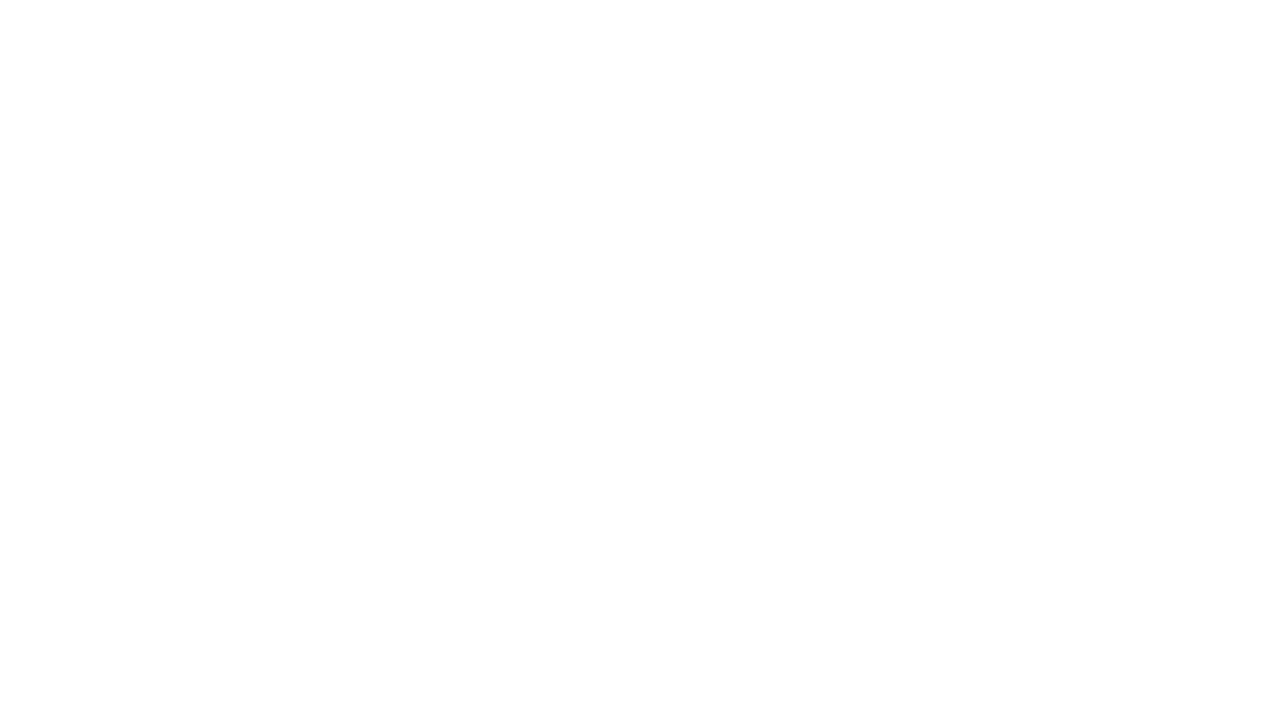

Search results loaded for 'LambdaTest Blog'
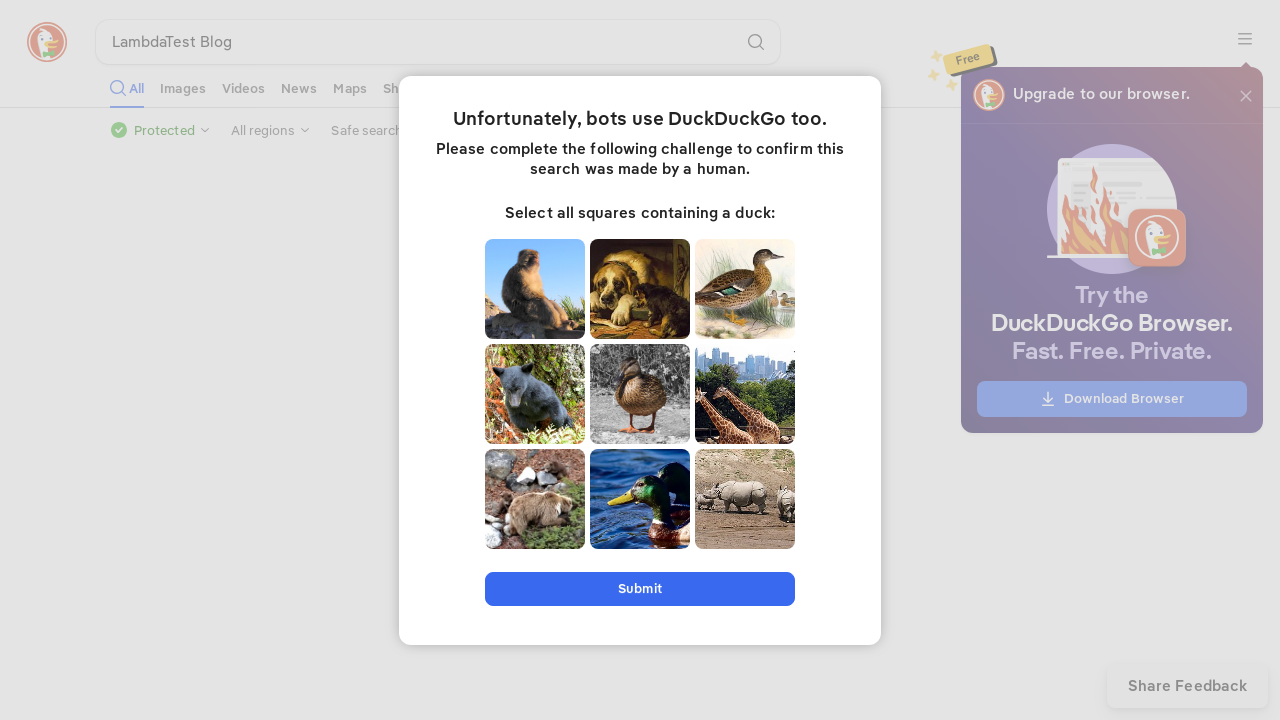

Retrieved page title from new page: LambdaTest Blog at DuckDuckGo
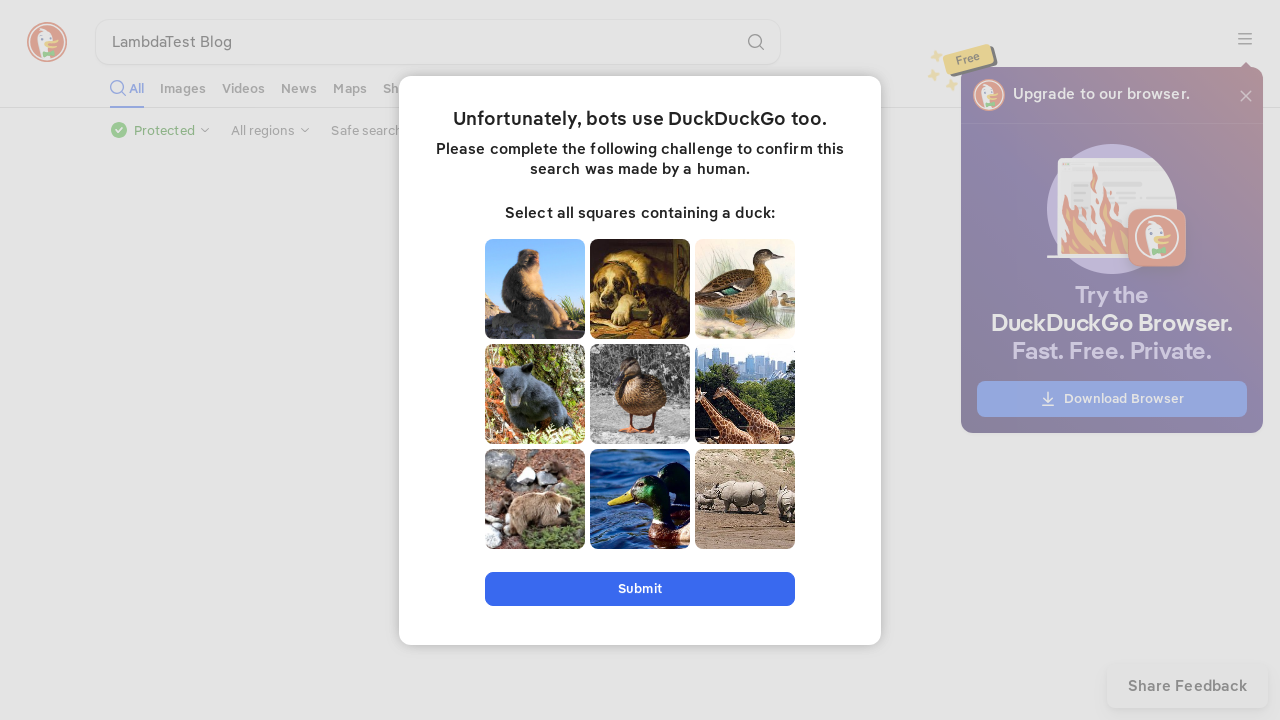

Verified 'LambdaTest' found in first search result title
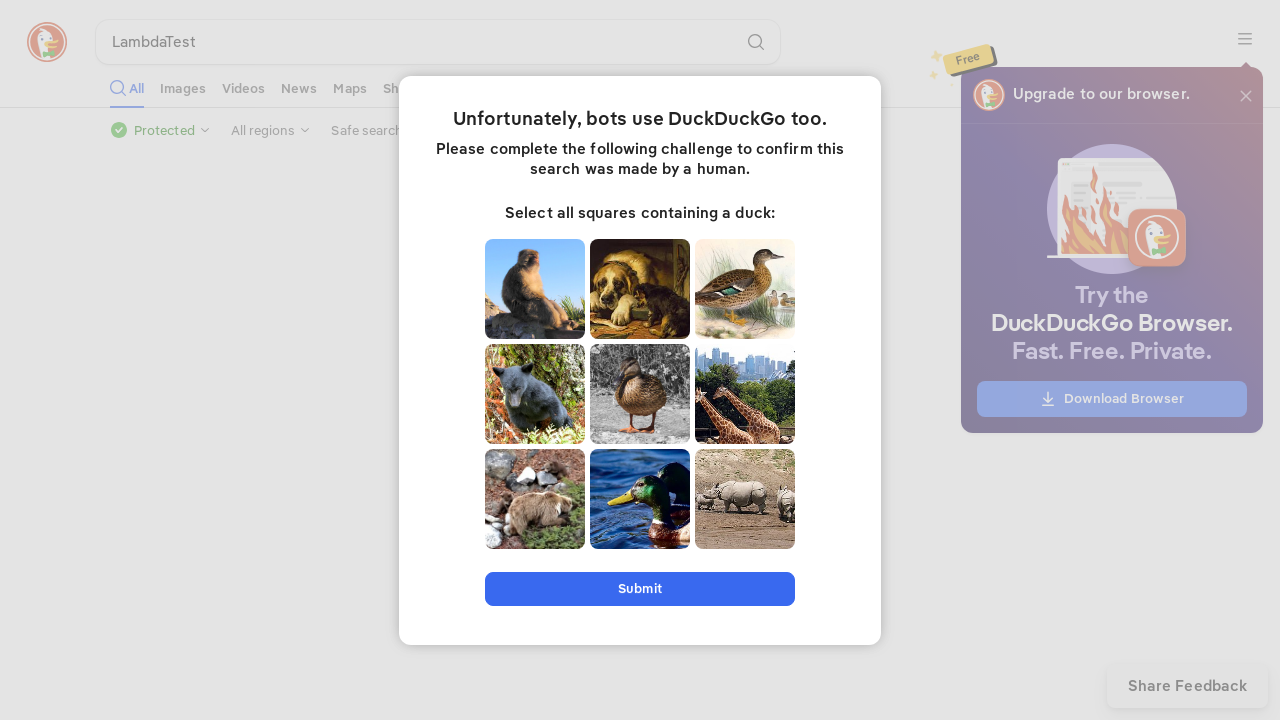

Verified 'LambdaTest' found in second search result title
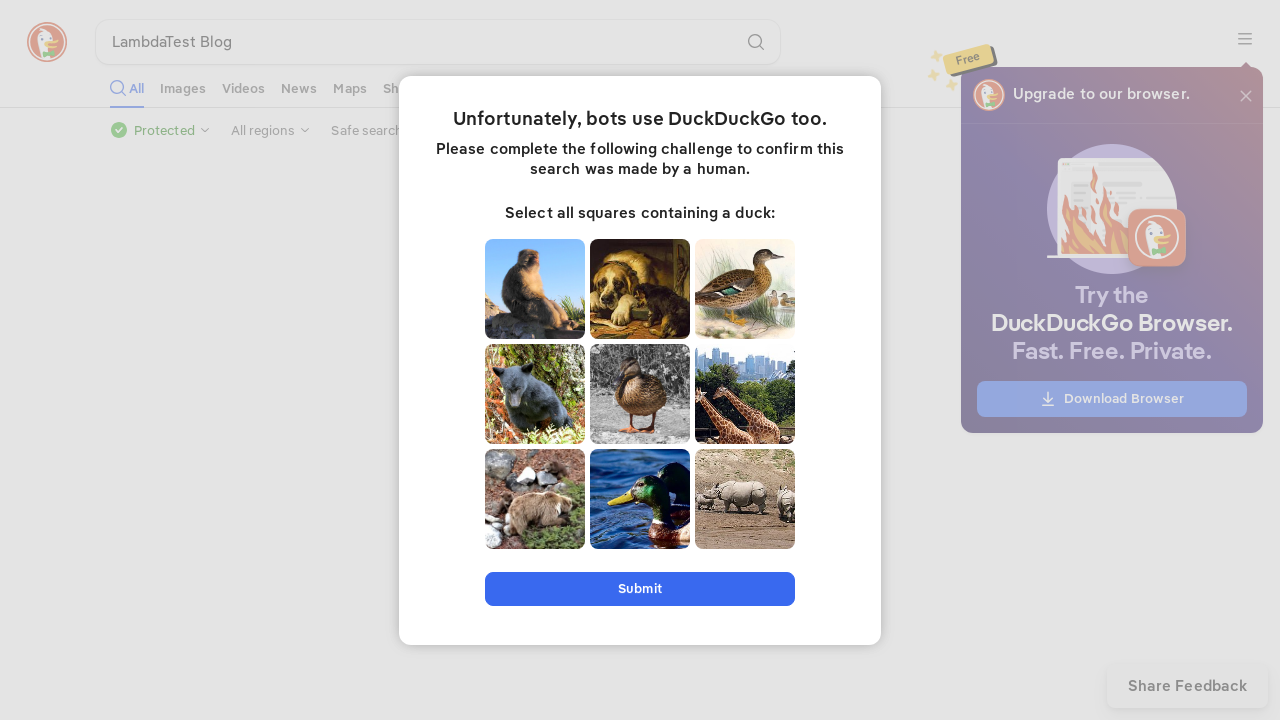

Closed the new page
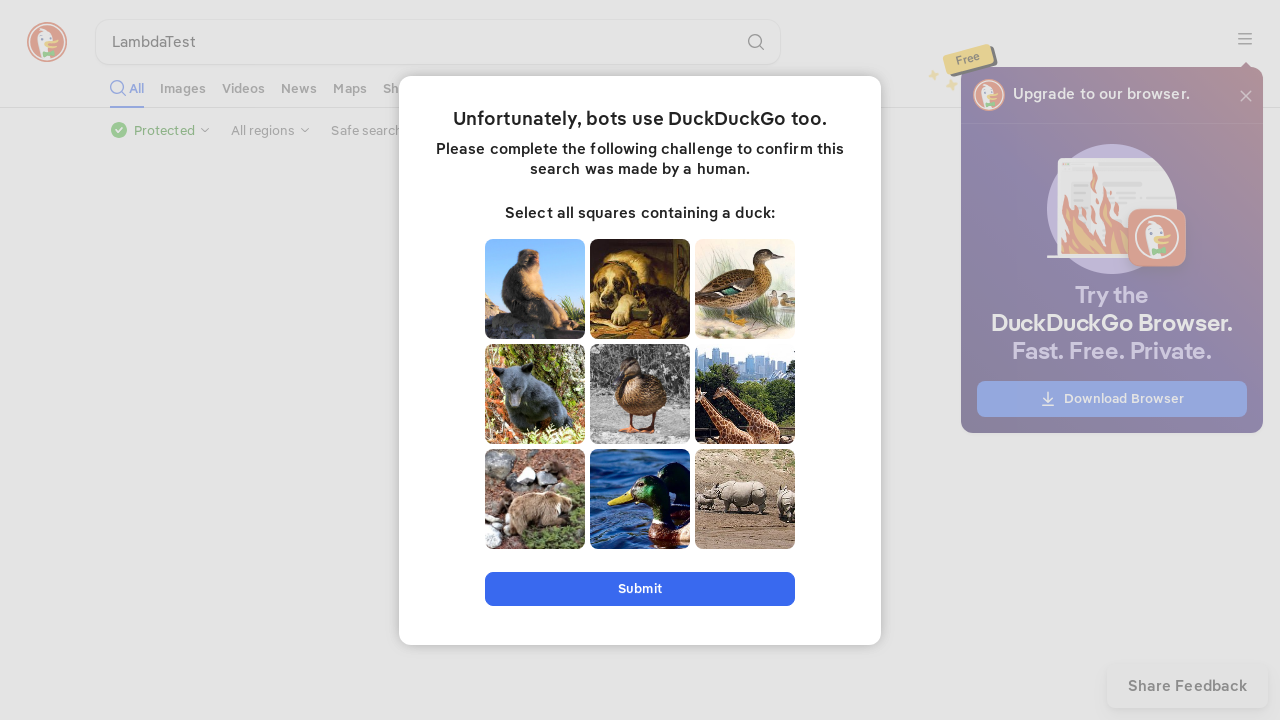

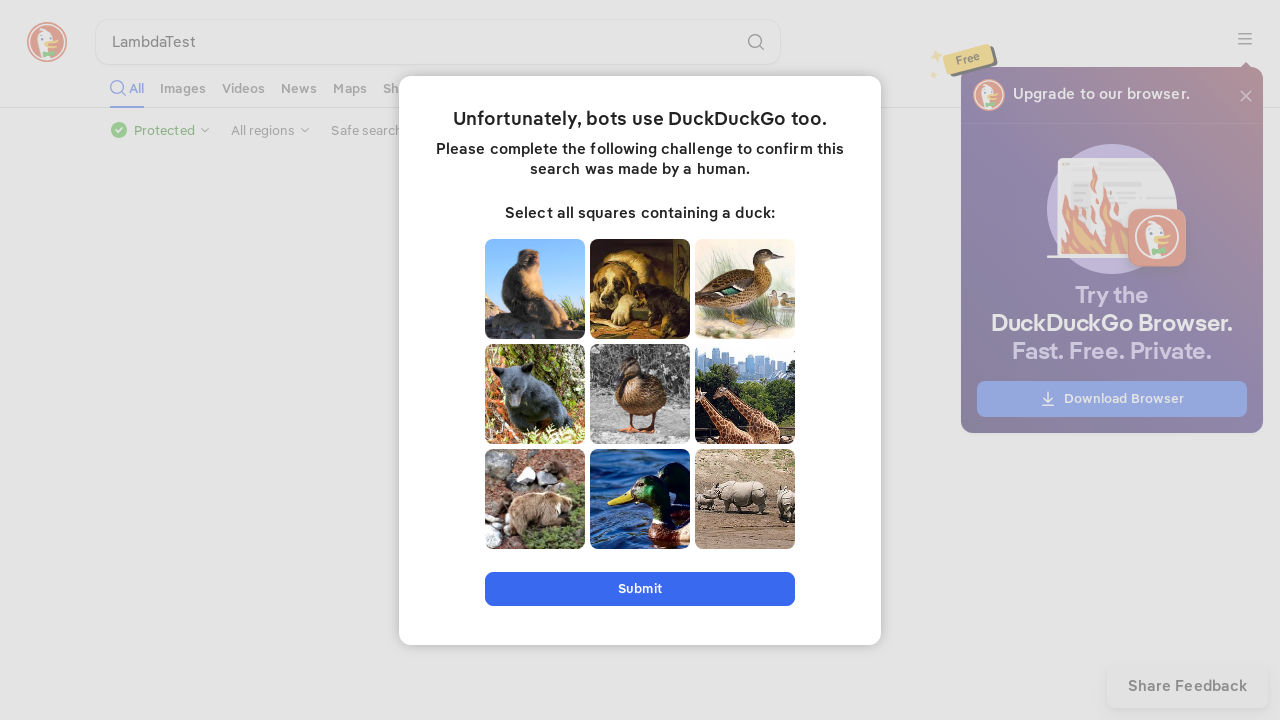